Tests interaction with various HTML input elements on a Selenium test page by locating email input, button, and checkbox elements and verifying their properties

Starting URL: https://www.selenium.dev/selenium/web/inputs.html

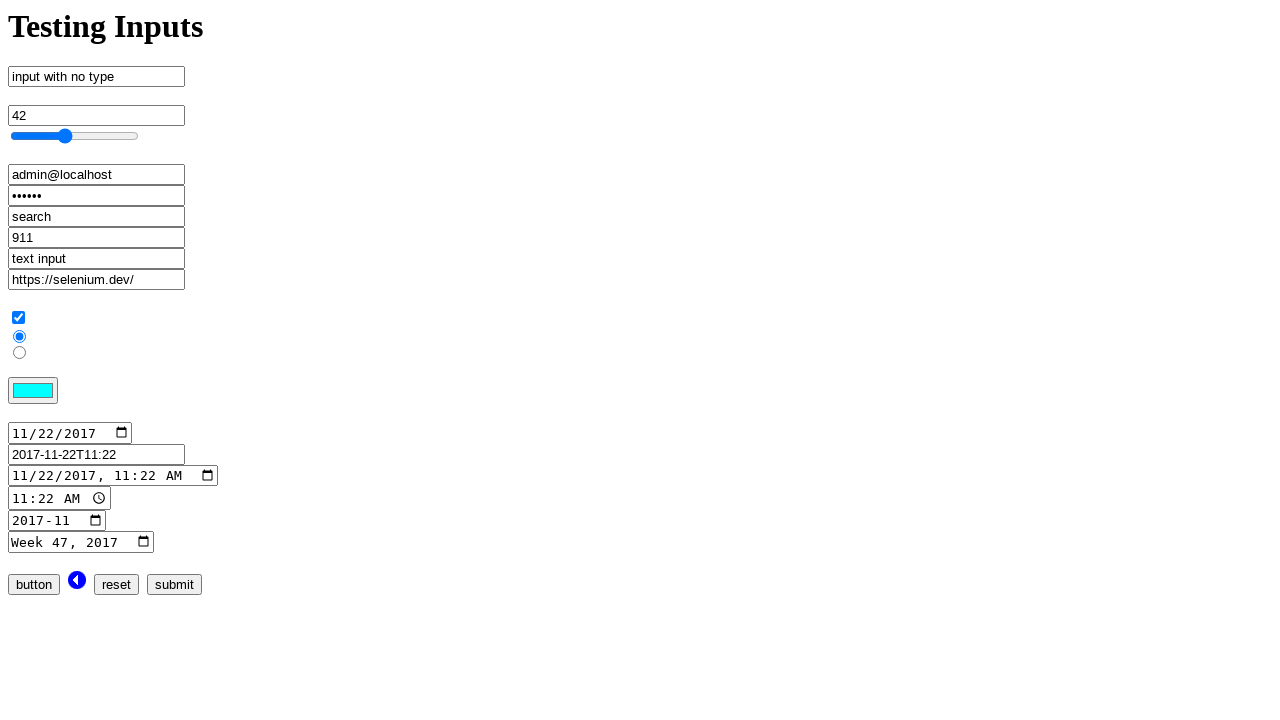

Navigated to Selenium test page for input elements
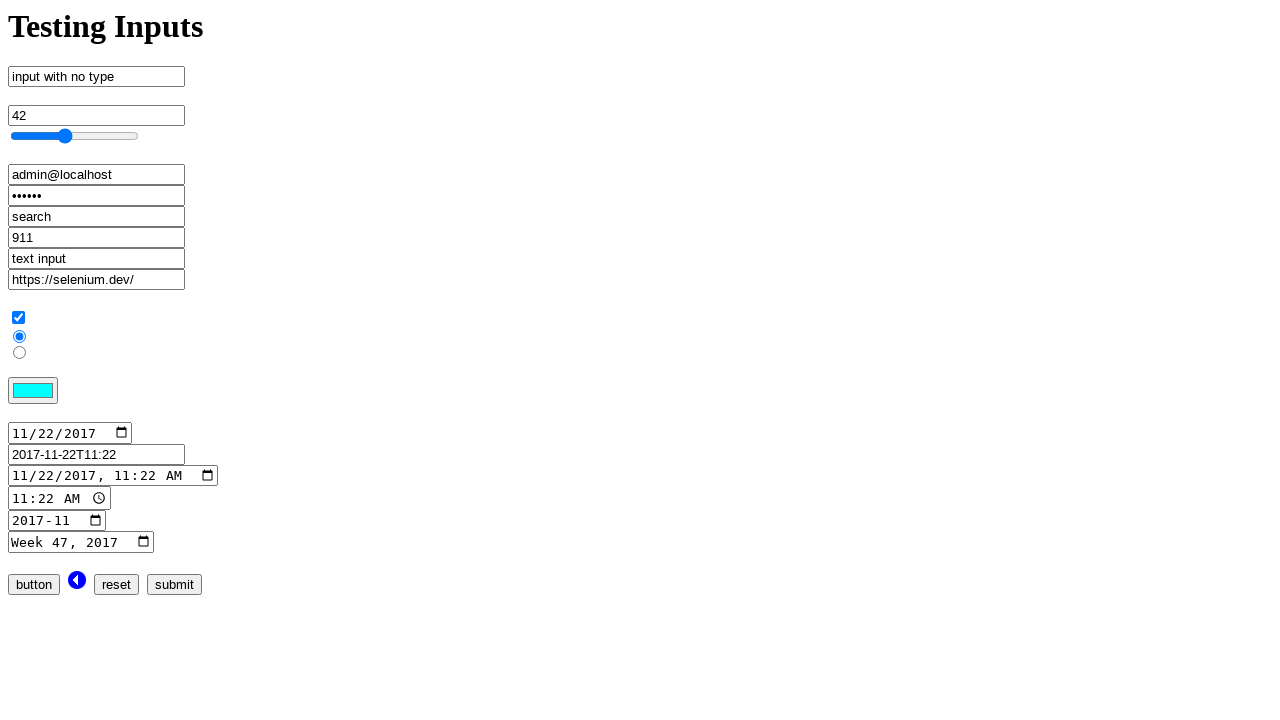

Located email input element
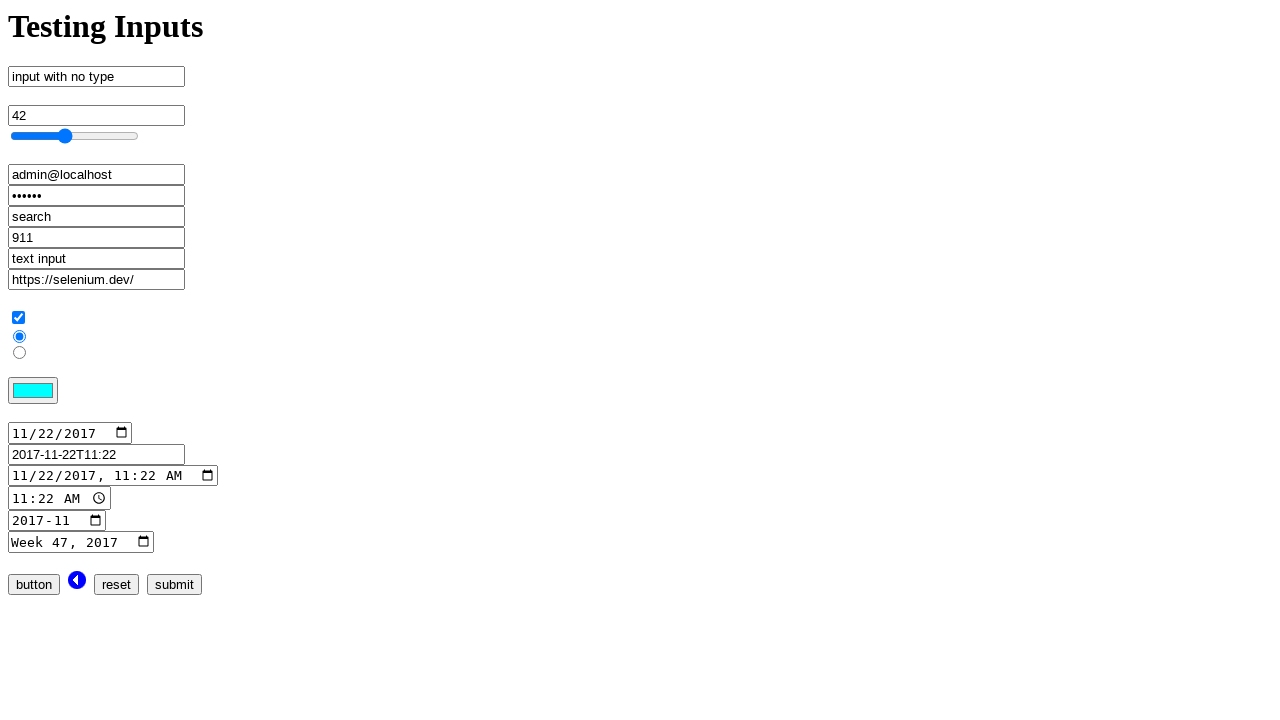

Email input element is visible
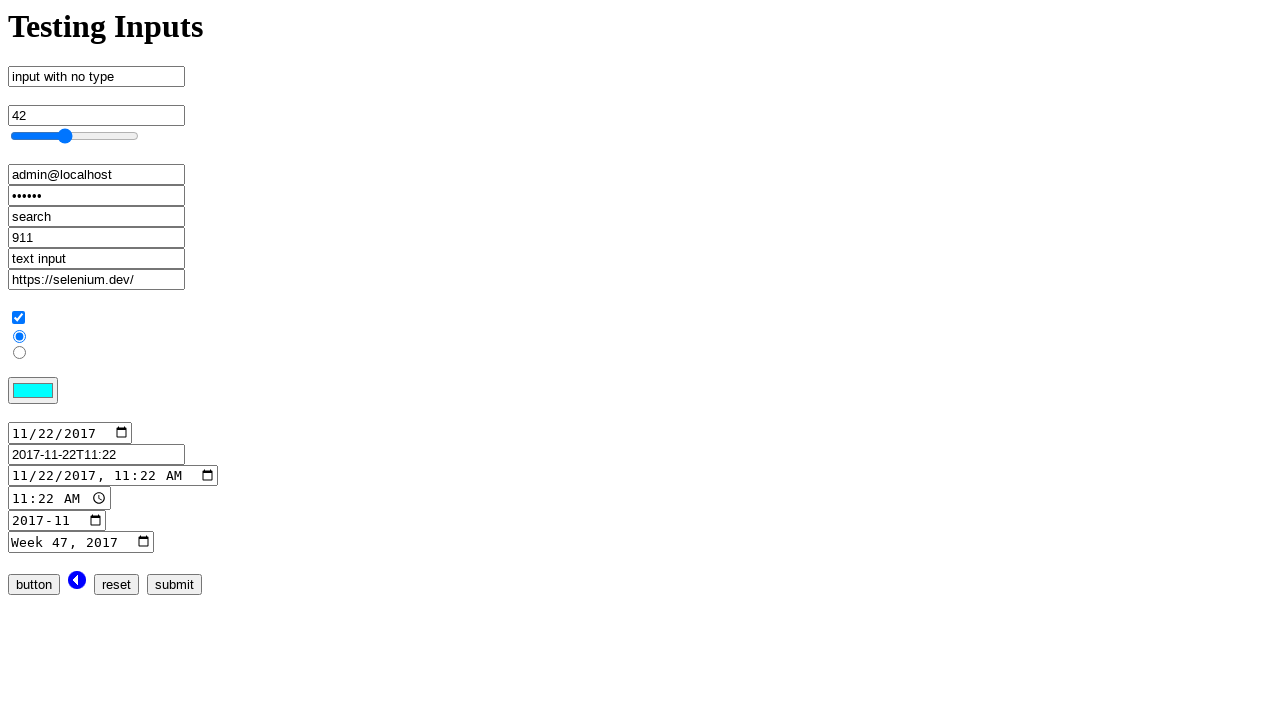

Located button input element
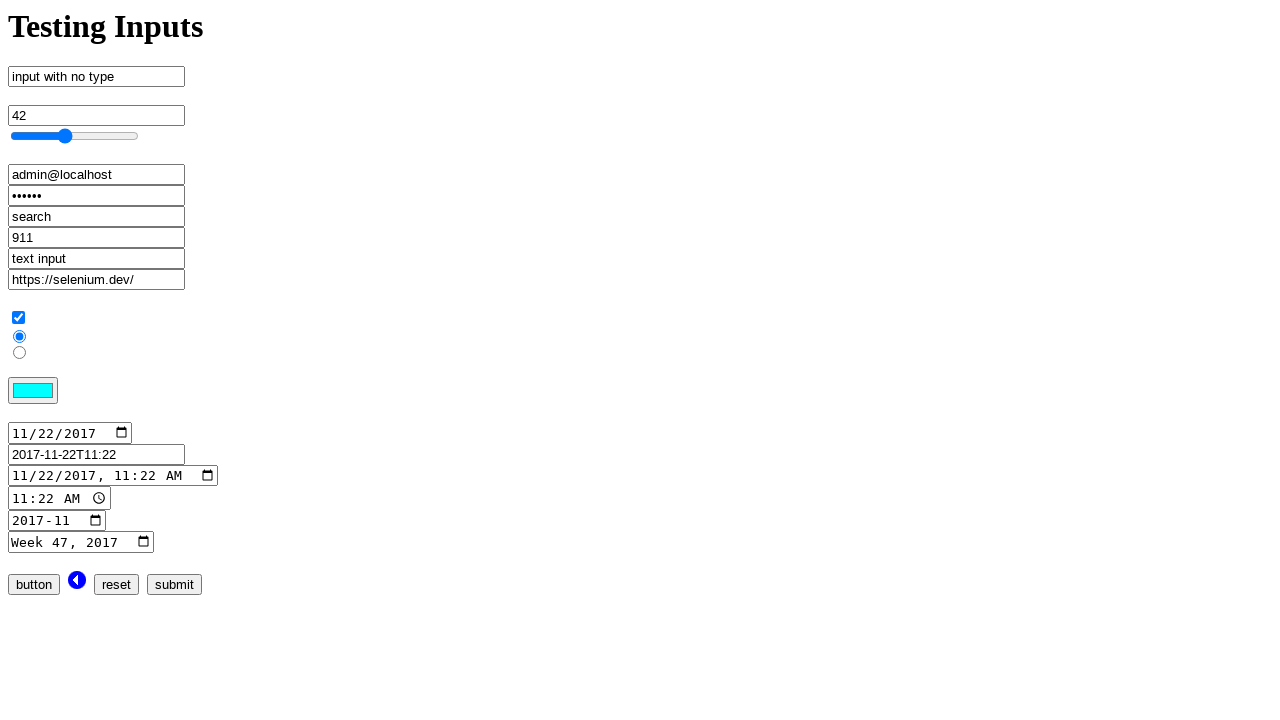

Button input element is visible
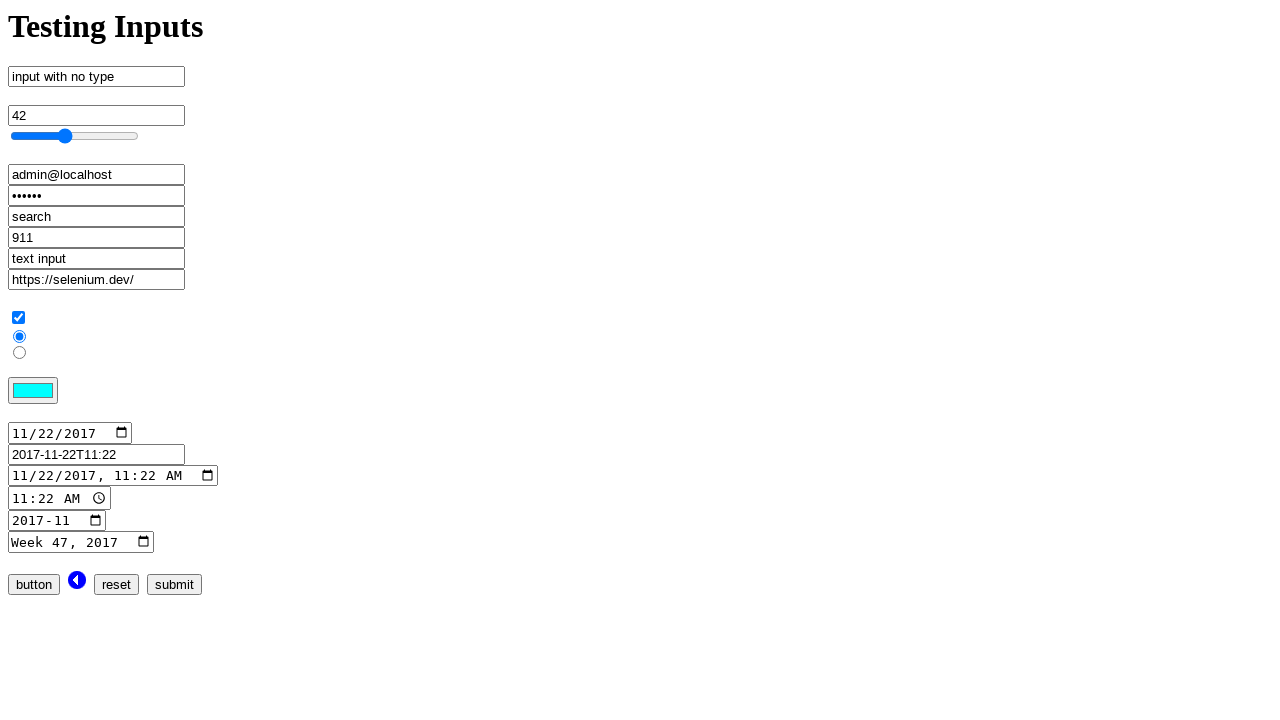

Located checkbox input element
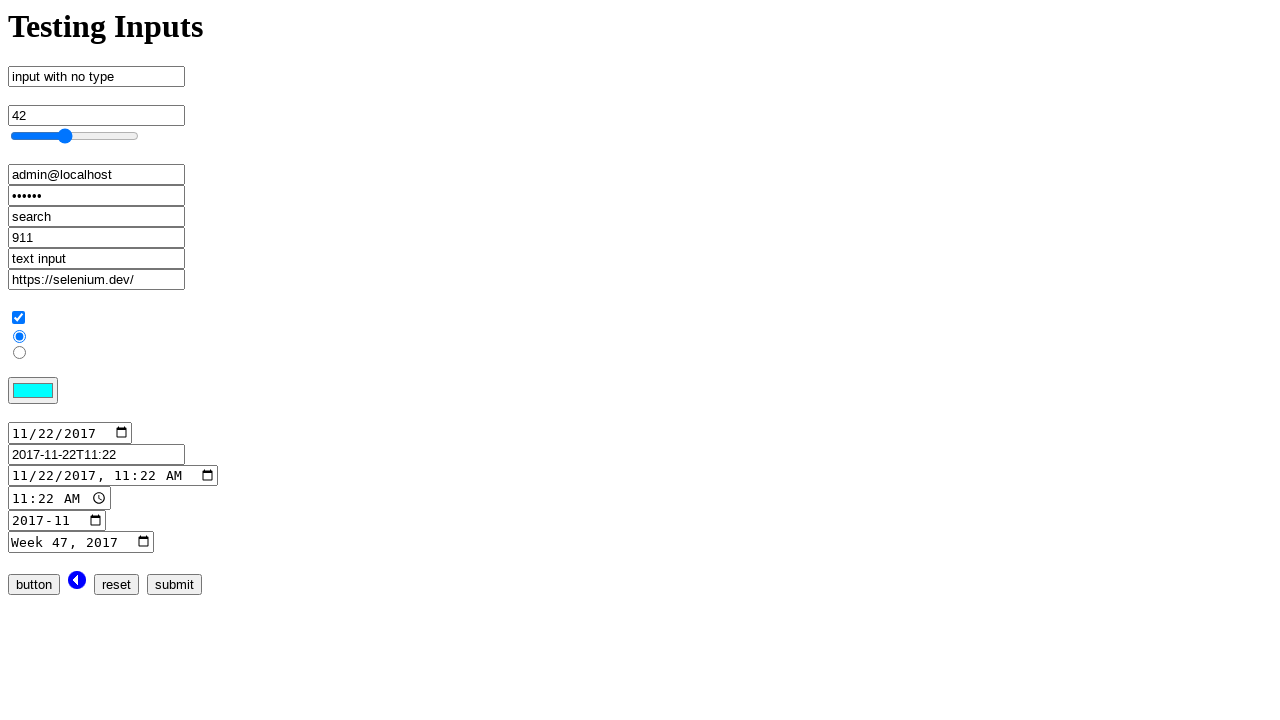

Checkbox input element is visible
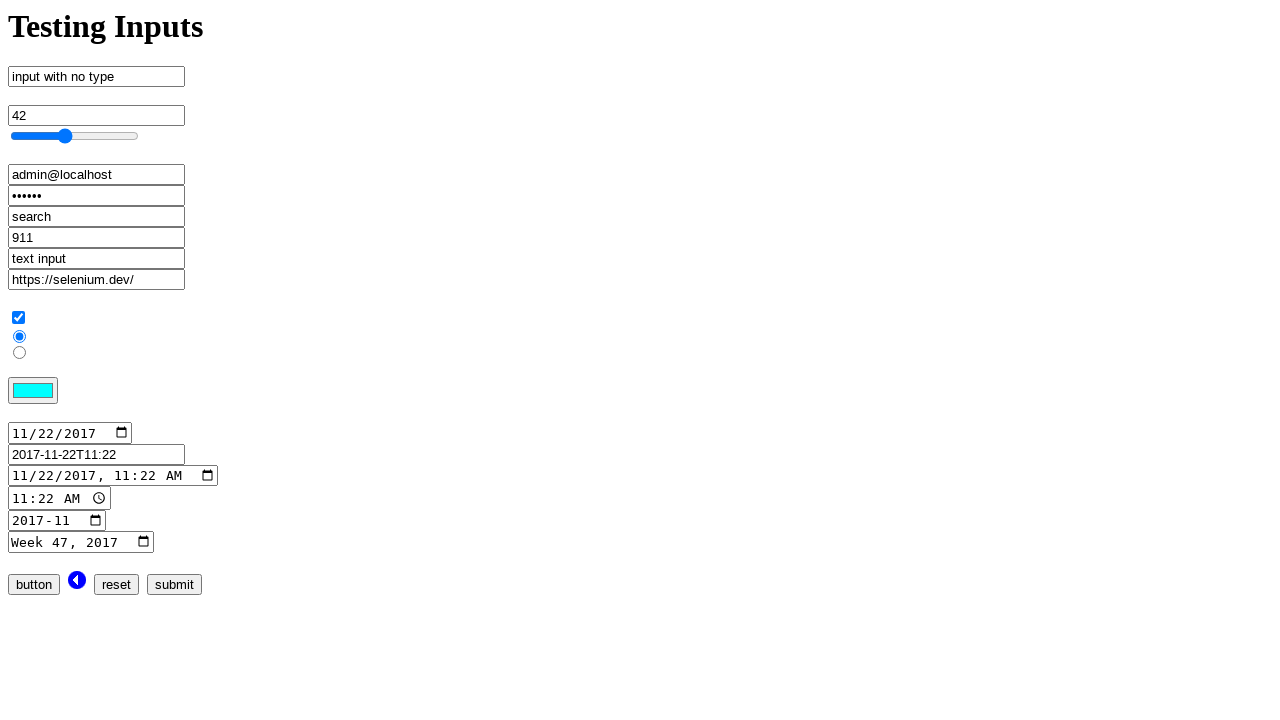

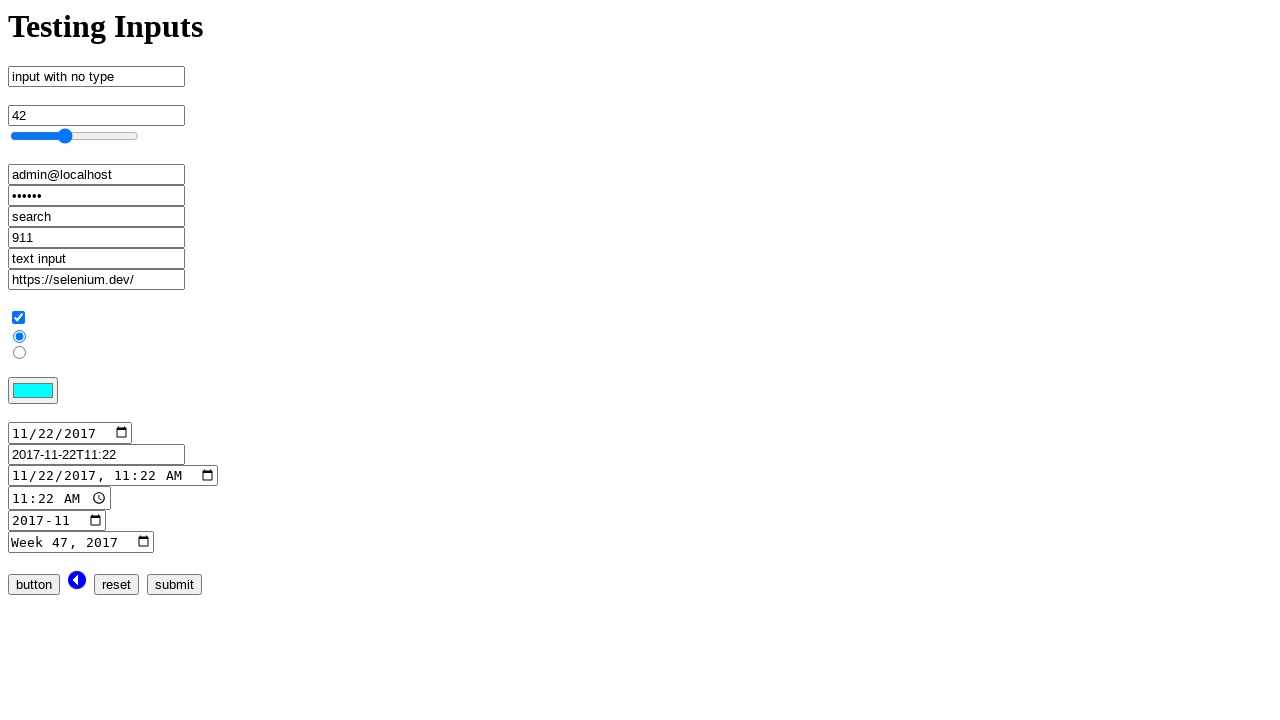